Tests various UI interactions including hiding/showing elements, handling dialog popups, mouse hover actions, and interacting with iframes on a practice automation page.

Starting URL: https://rahulshettyacademy.com/AutomationPractice/

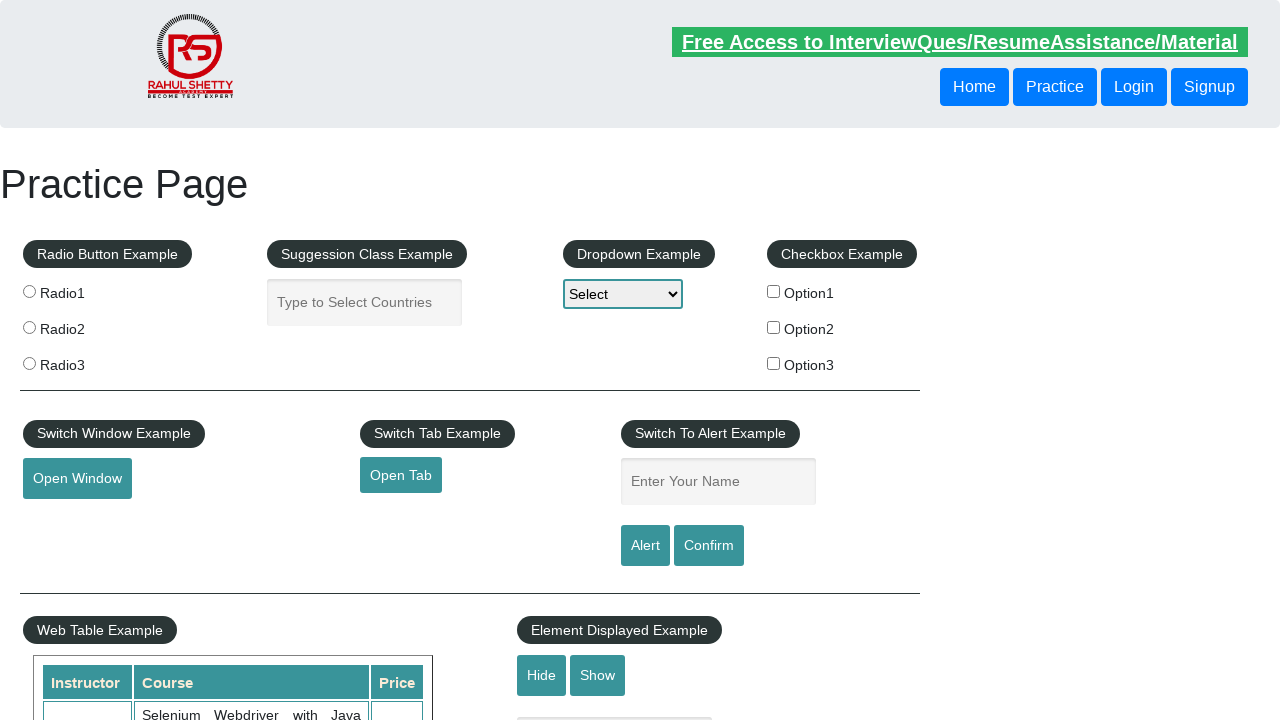

Verified that text element is visible
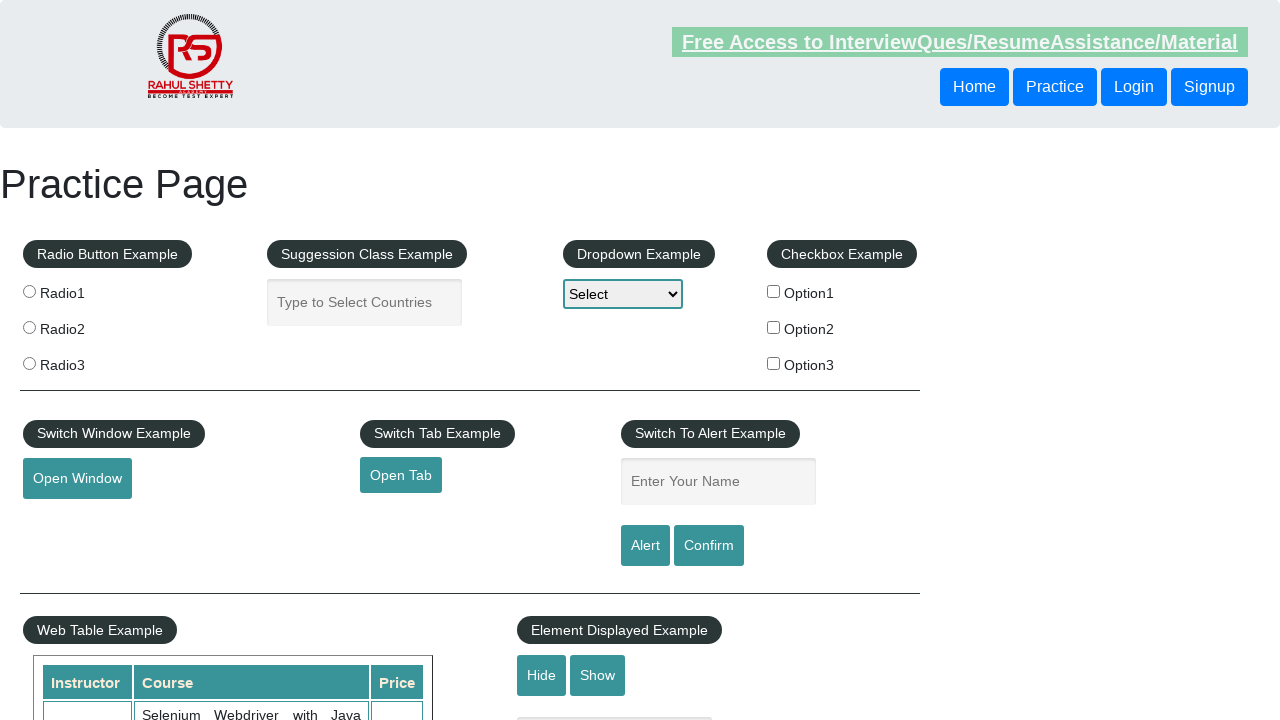

Clicked hide button to hide text element at (542, 675) on #hide-textbox
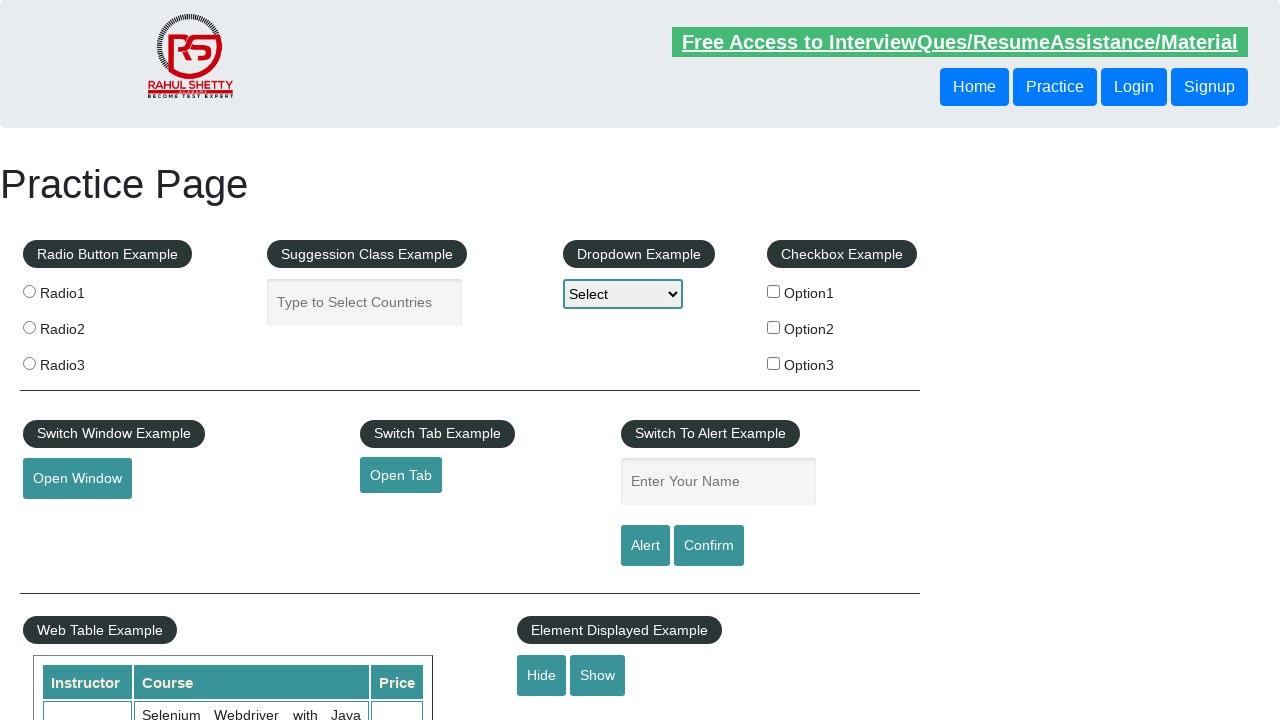

Verified that text element is now hidden
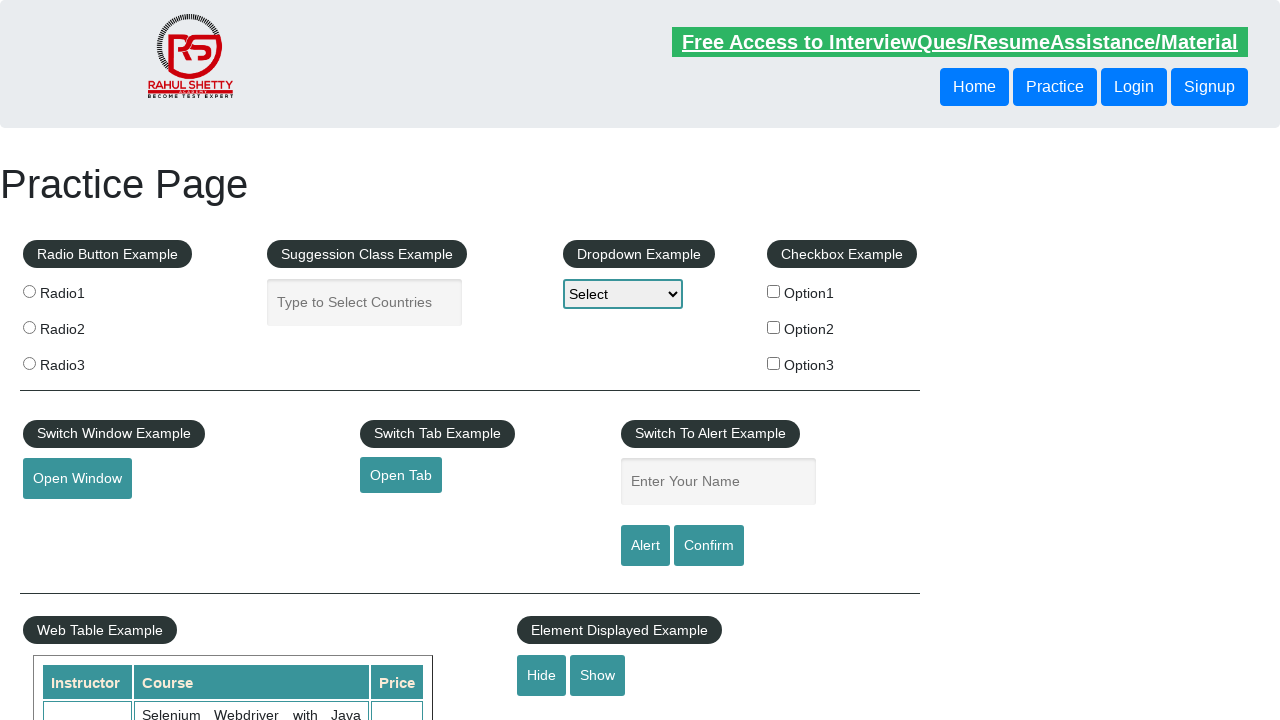

Set up dialog handler to accept alerts
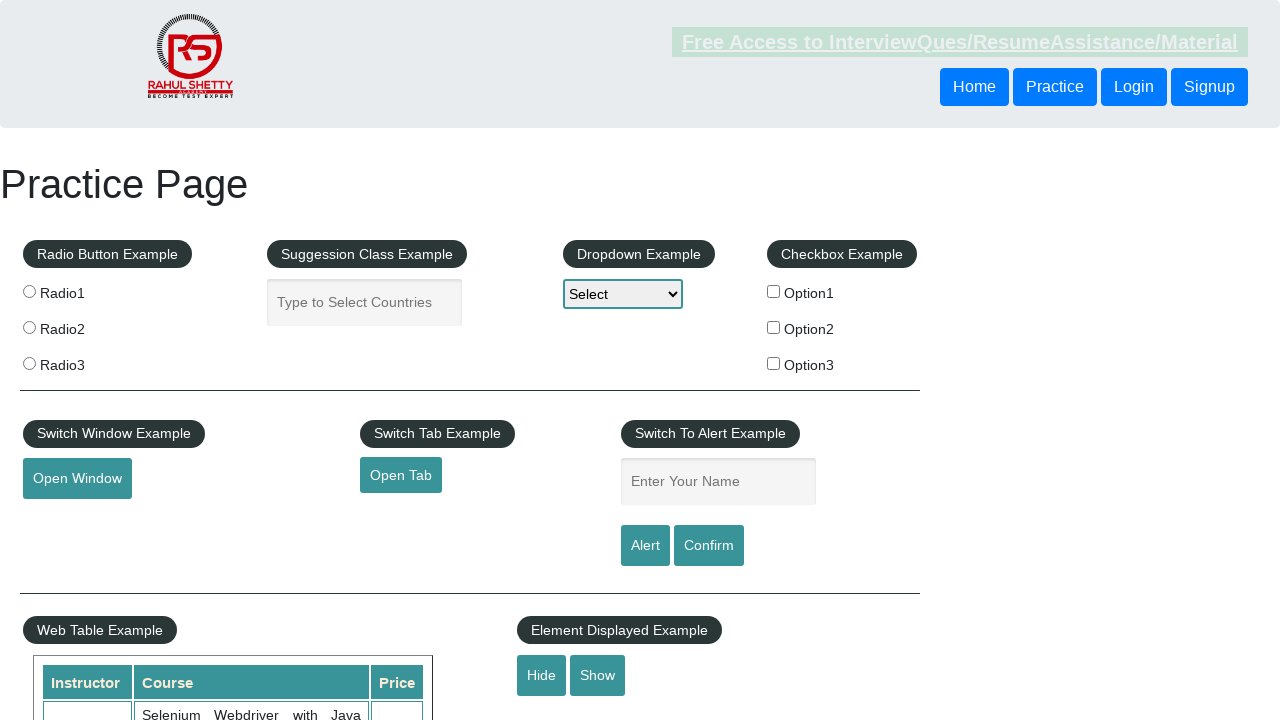

Clicked confirm button to trigger dialog popup at (709, 546) on #confirmbtn
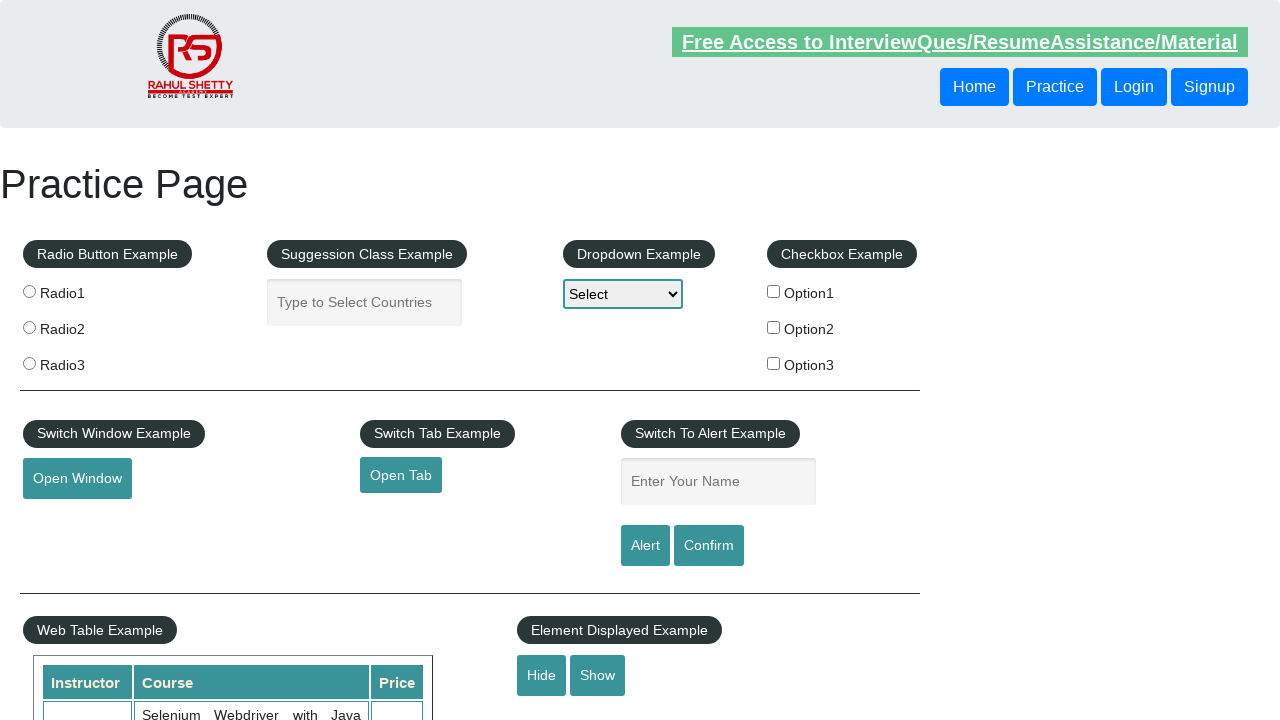

Hovered over mouse hover element at (83, 361) on #mousehover
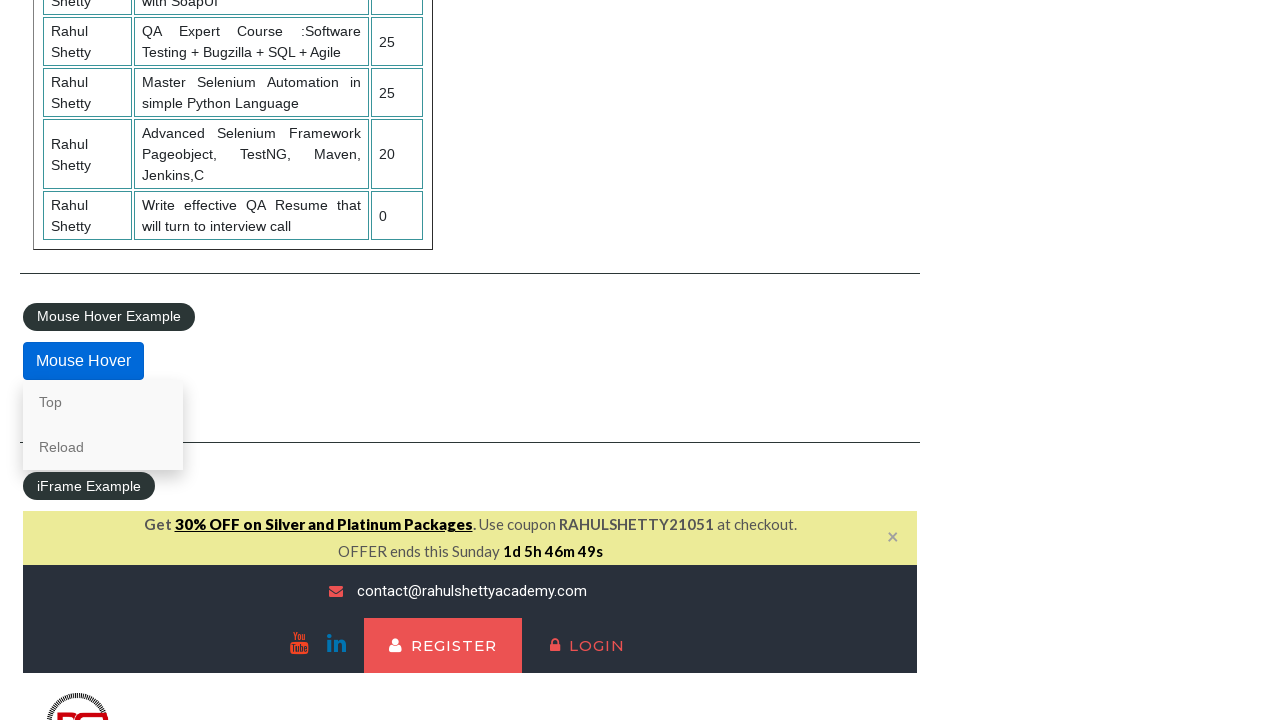

Clicked first link in hover content at (103, 402) on .mouse-hover-content a >> nth=0
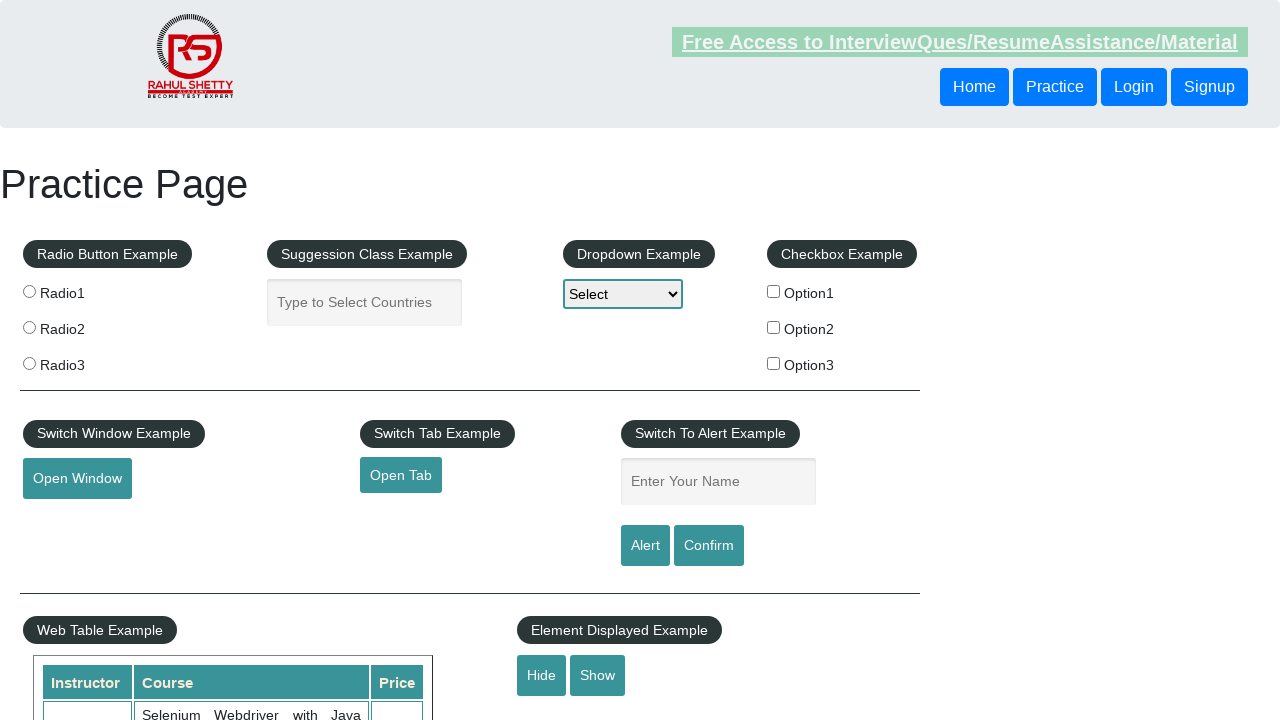

Located courses iframe
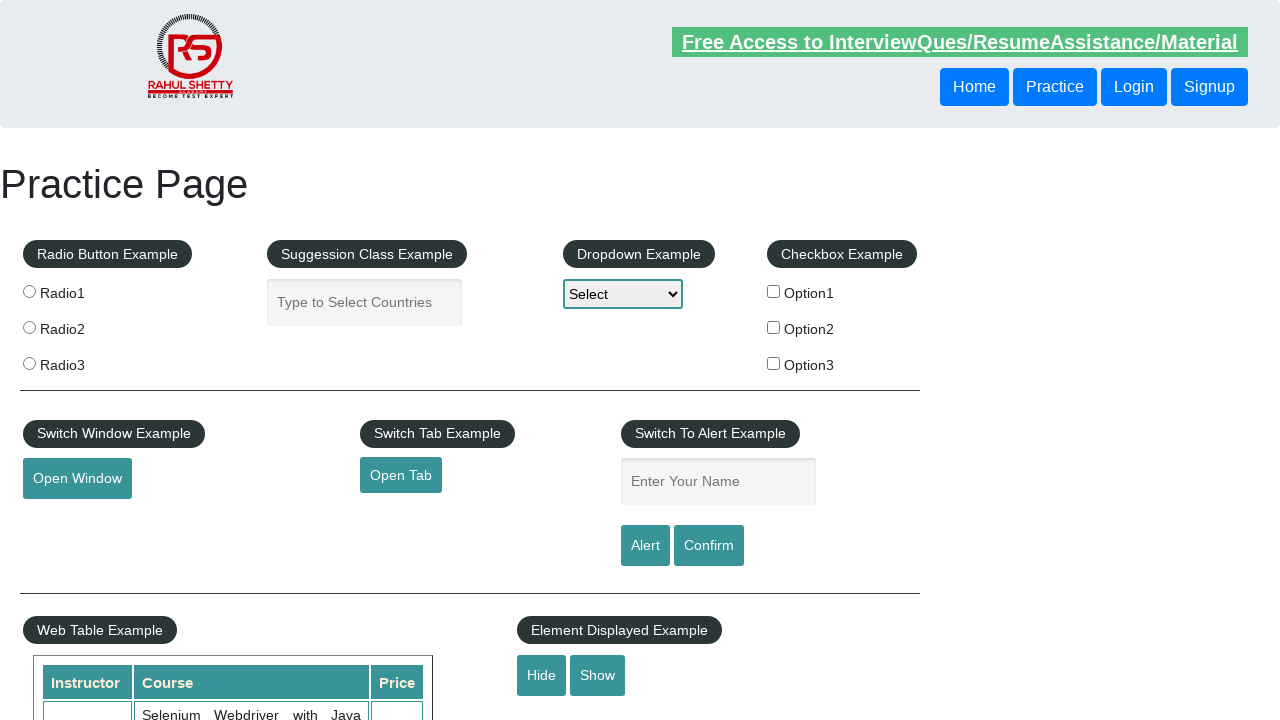

Clicked lifetime access link in iframe at (307, 360) on #courses-iframe >> internal:control=enter-frame >> li a[href*='lifetime-access']
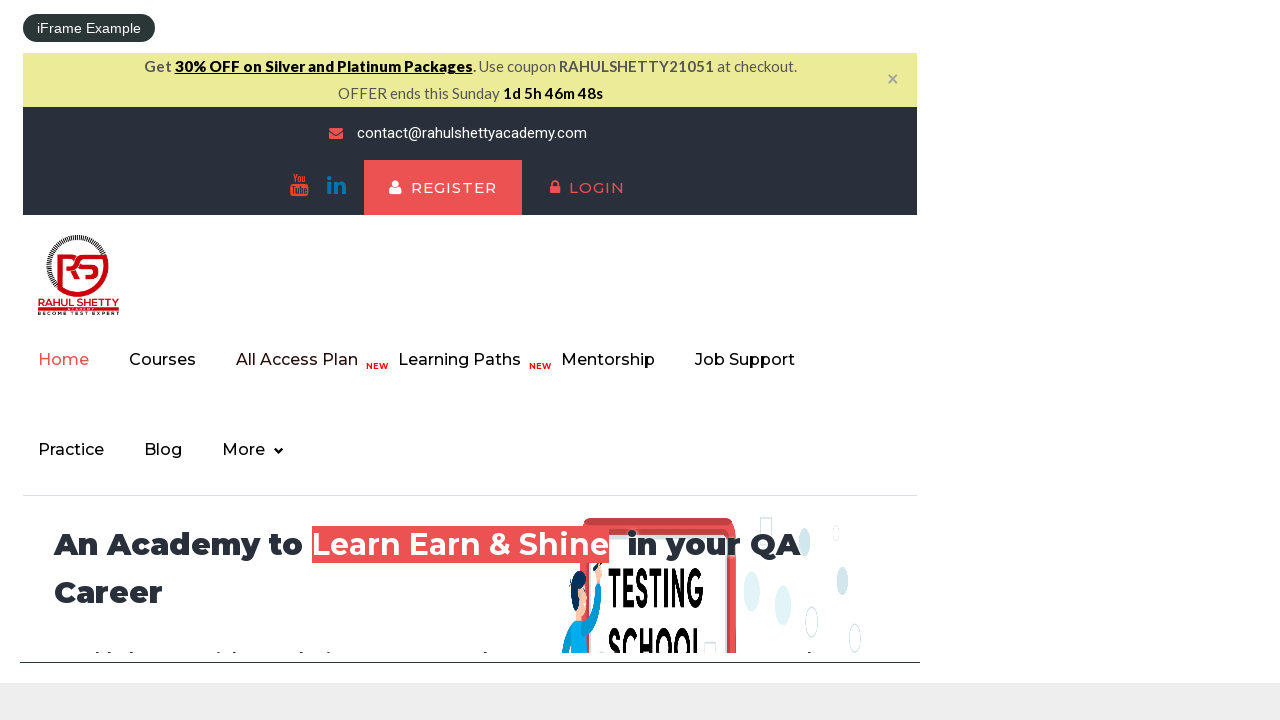

Retrieved text content from iframe element: Join 13,522 Happy Subscibers!
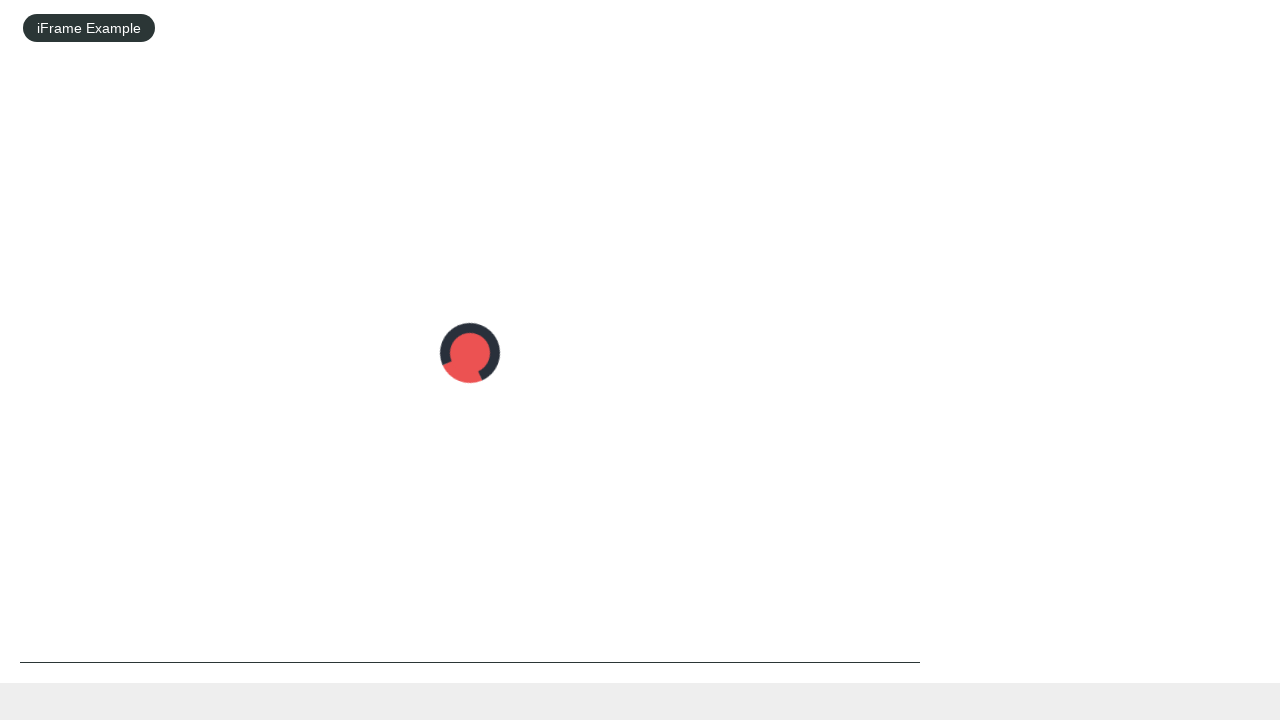

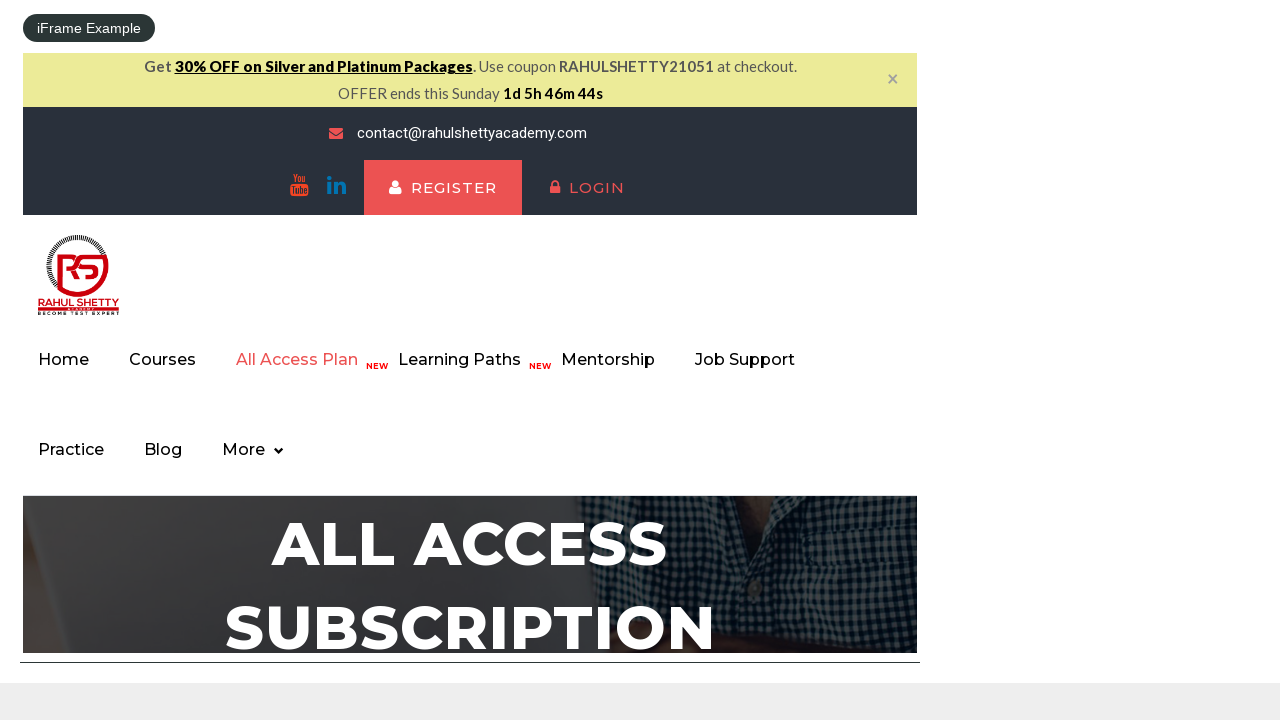